Tests an e-commerce checkout flow by adding specific fruits to cart, applying a promo code, selecting a country, and placing an order on Rahul Shetty Academy's practice site.

Starting URL: https://rahulshettyacademy.com/seleniumPractise/#/

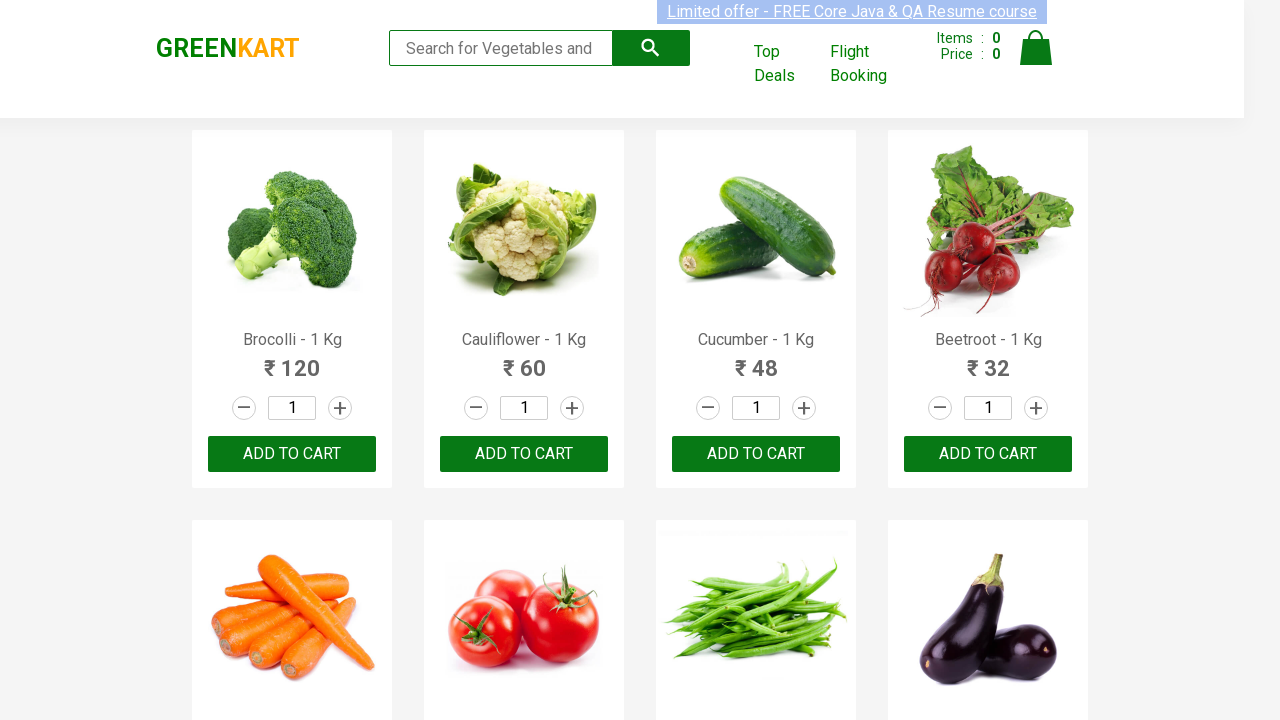

Retrieved all product elements from the page
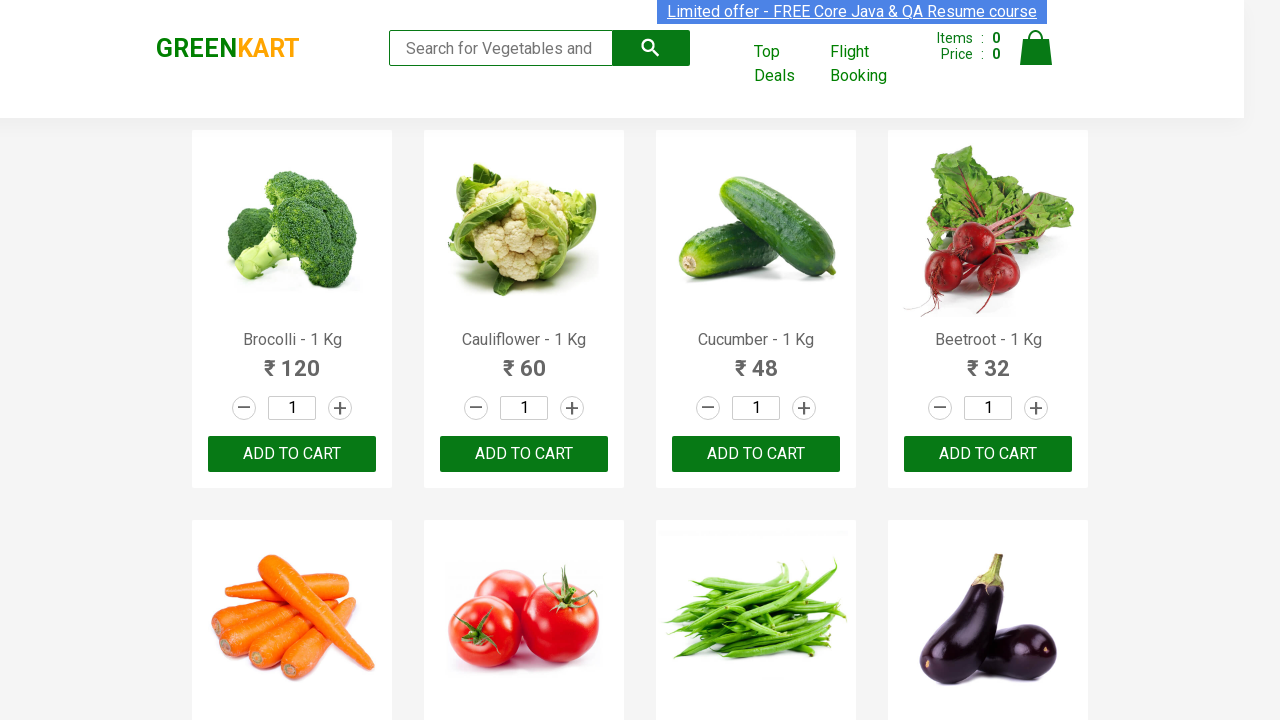

Added Pomegranate to cart at (524, 360) on div[class='product-action']>button >> nth=21
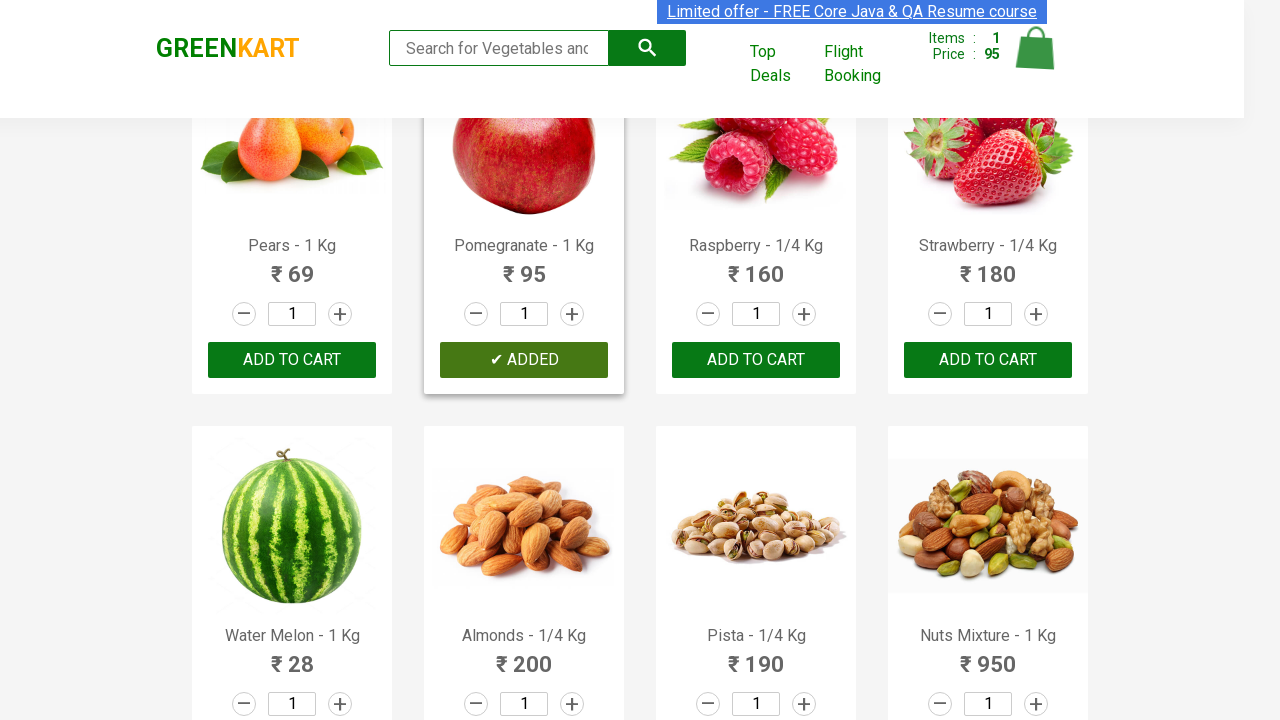

Added Raspberry to cart at (756, 360) on div[class='product-action']>button >> nth=22
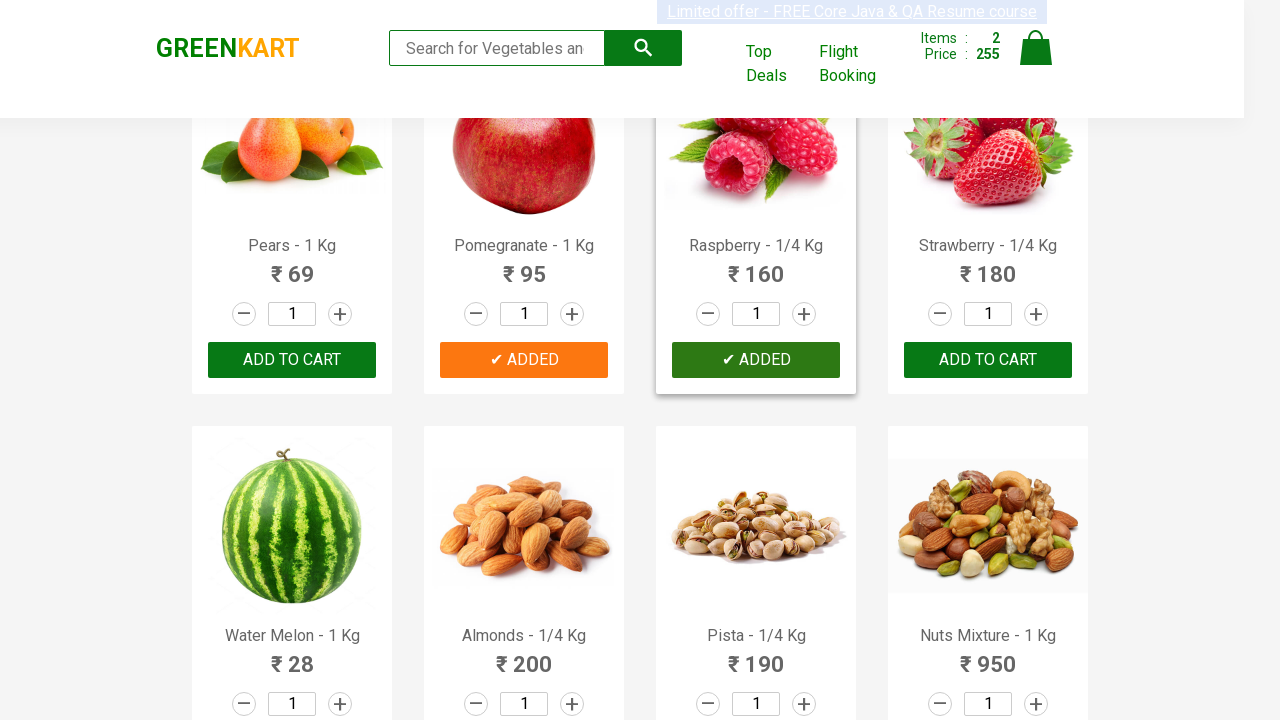

Added Strawberry to cart at (988, 360) on div[class='product-action']>button >> nth=23
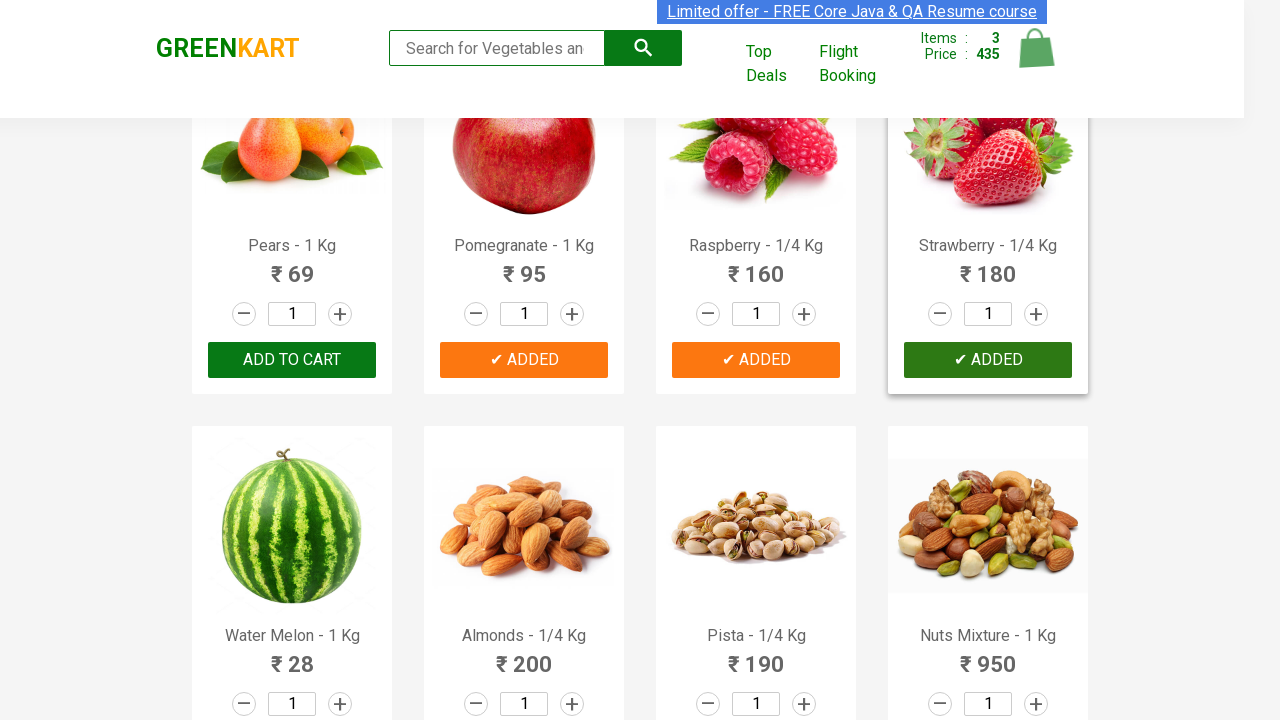

Added Water Melon to cart at (292, 360) on div[class='product-action']>button >> nth=24
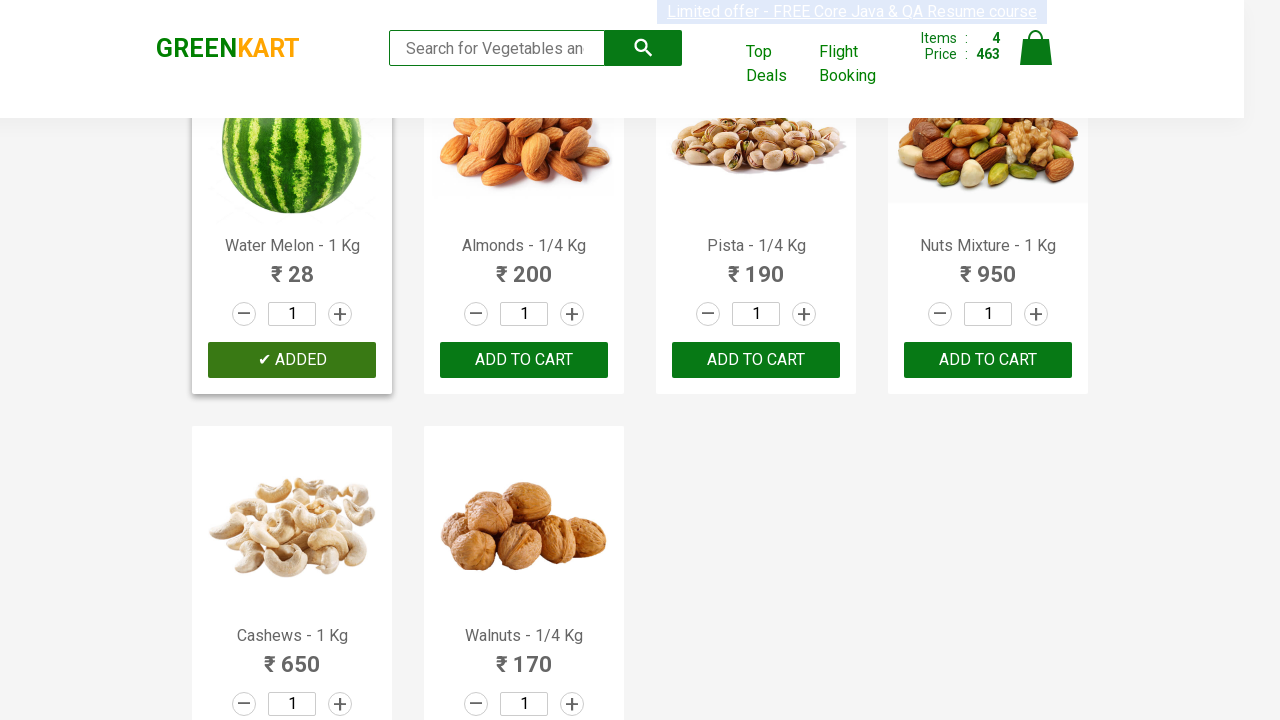

Clicked on cart icon to view cart at (1036, 48) on img[alt='Cart']
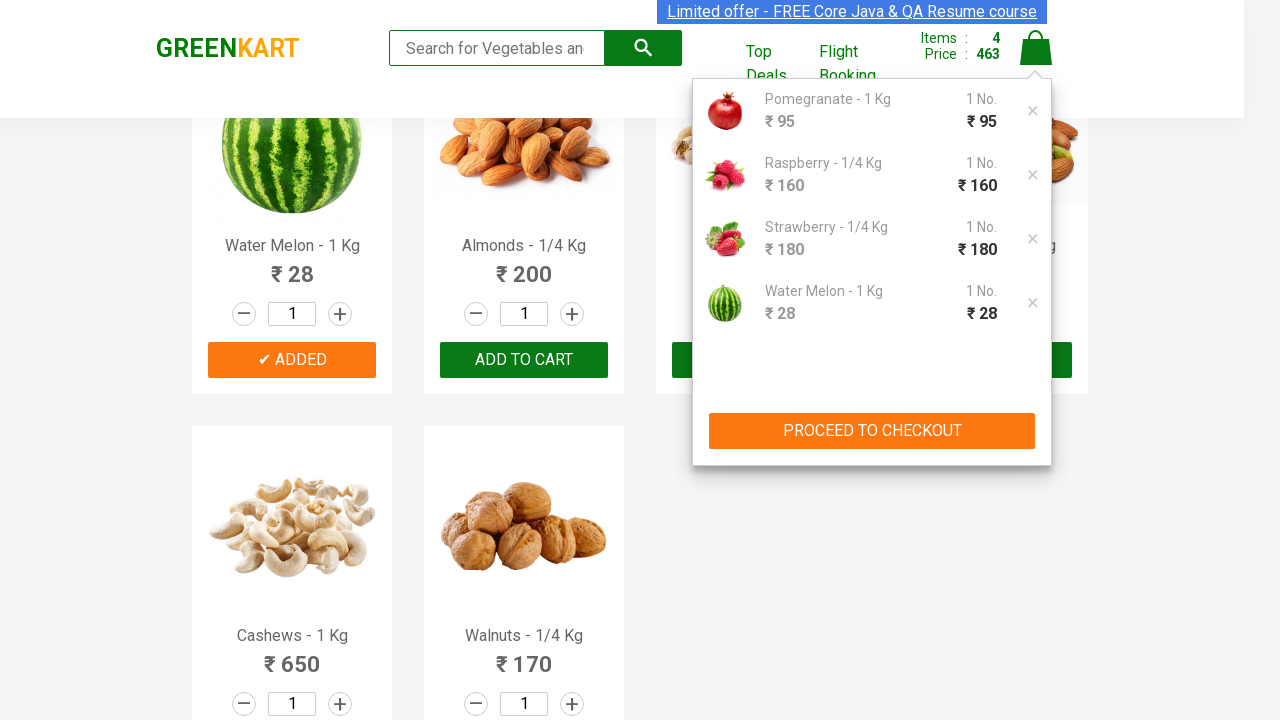

Clicked proceed to checkout button from cart preview at (872, 431) on div[class='cart-preview active'] button[type='button']
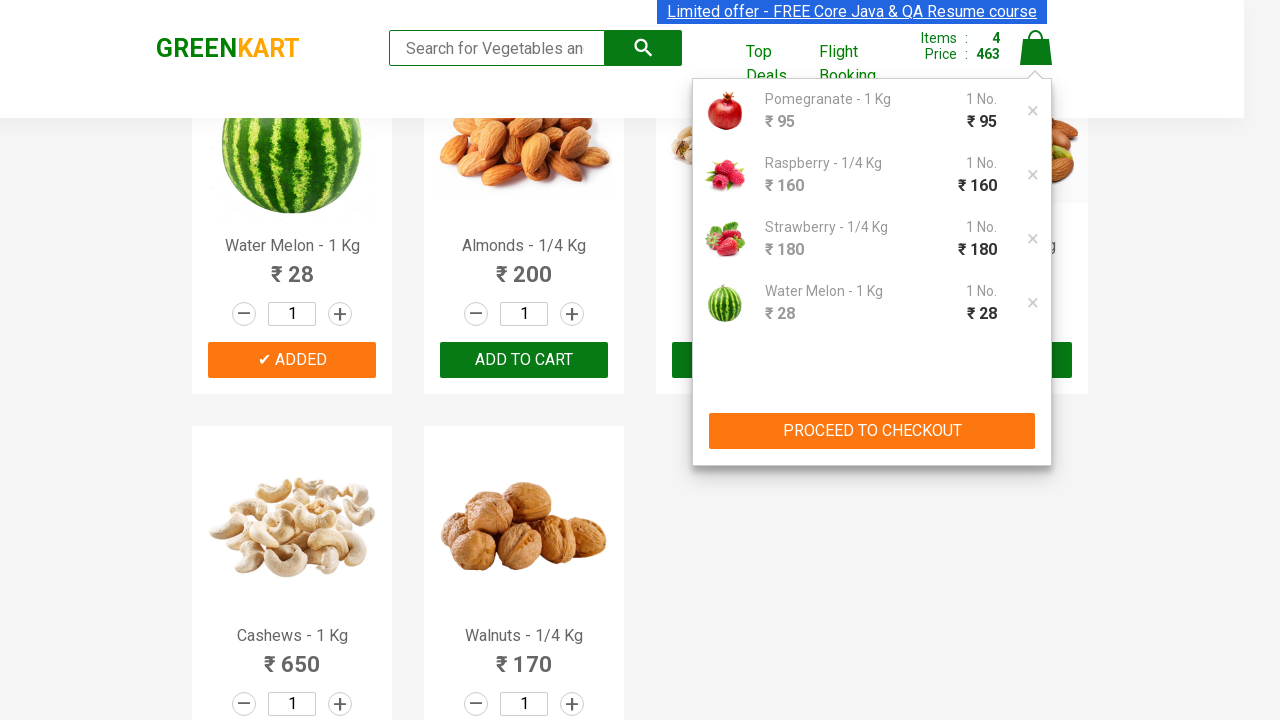

Promo code field appeared on checkout page
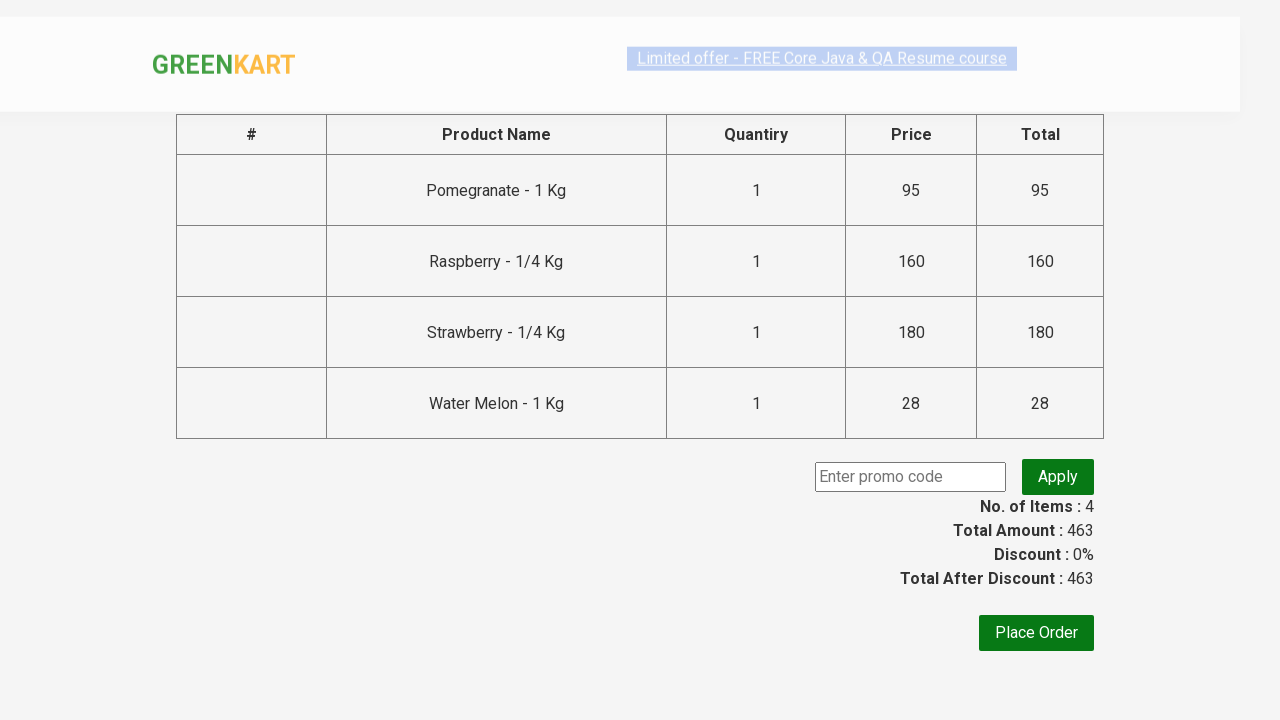

Entered promo code 'rahulshettyacademy' in the promo field on .promoCode
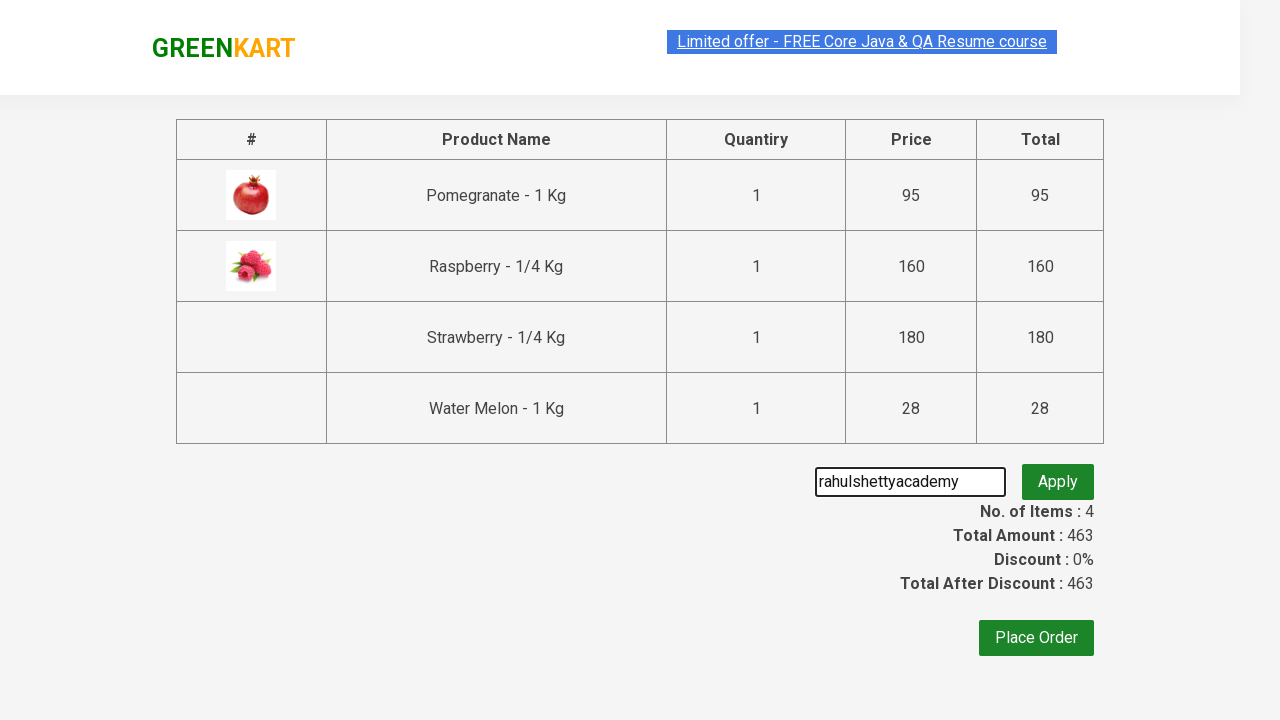

Clicked apply promo button at (1058, 477) on .promoBtn
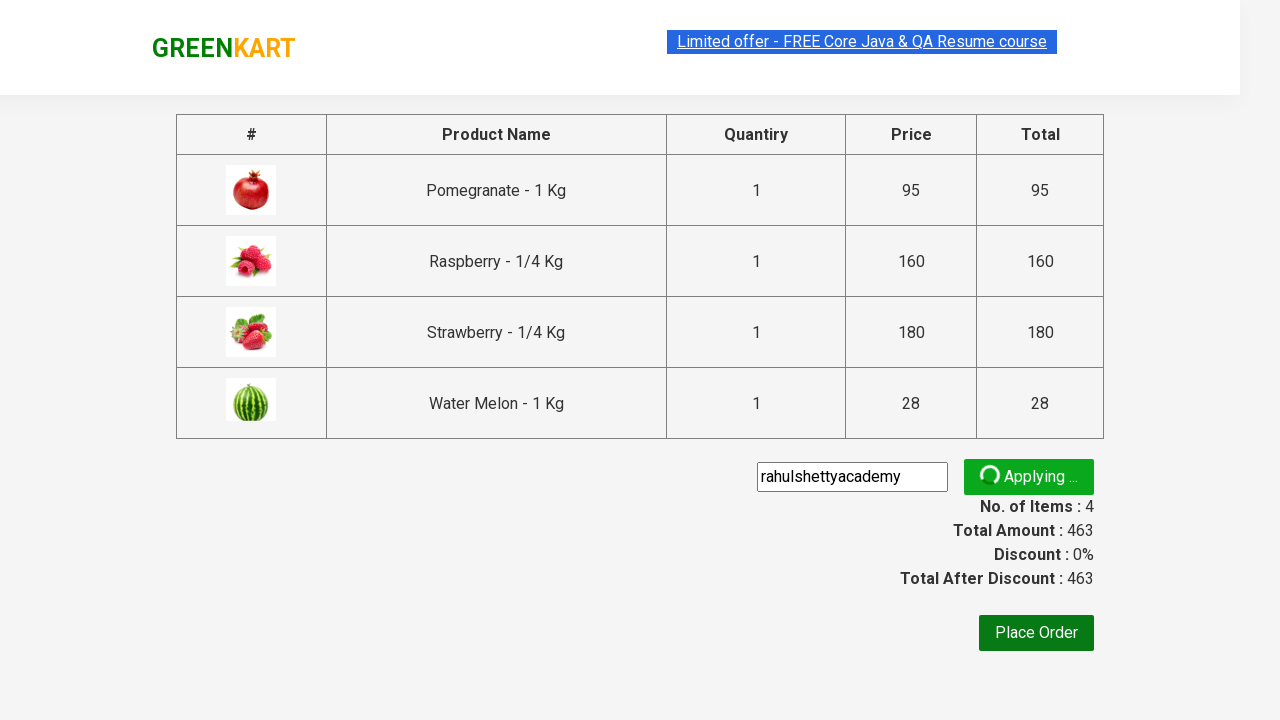

Promo code was successfully applied
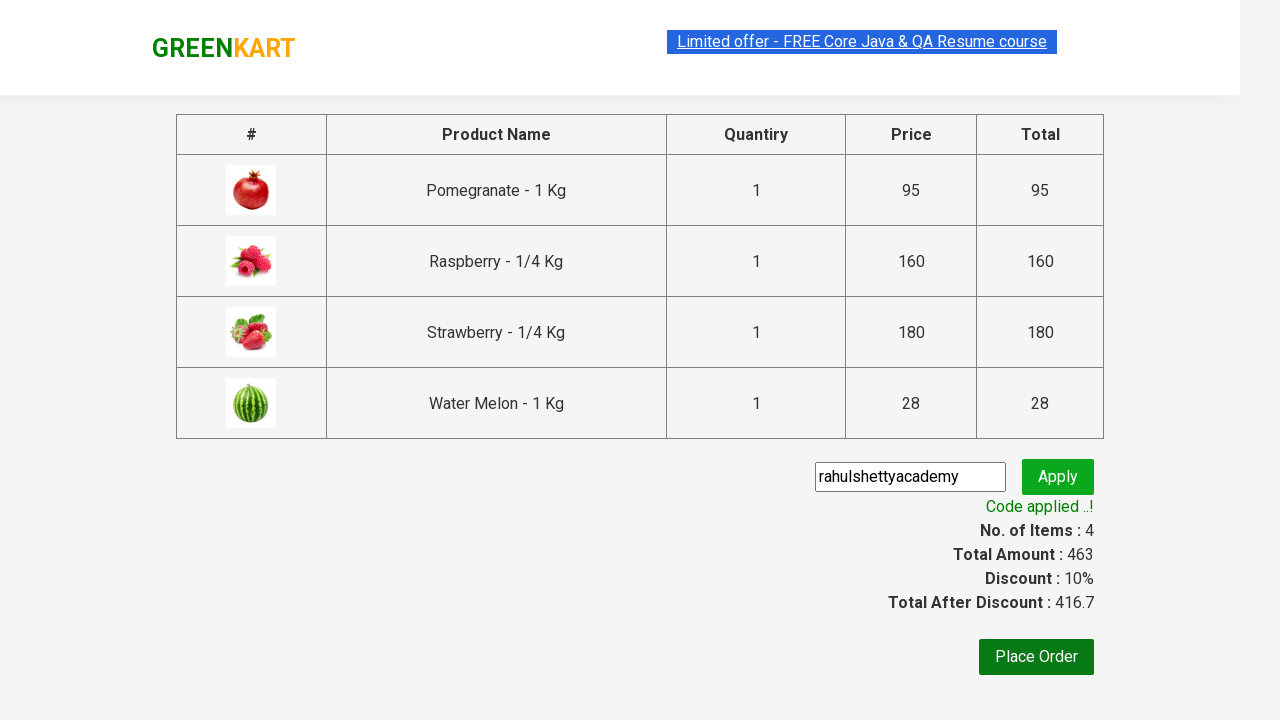

Clicked Place Order button at (1036, 657) on xpath=//button[text()='Place Order']
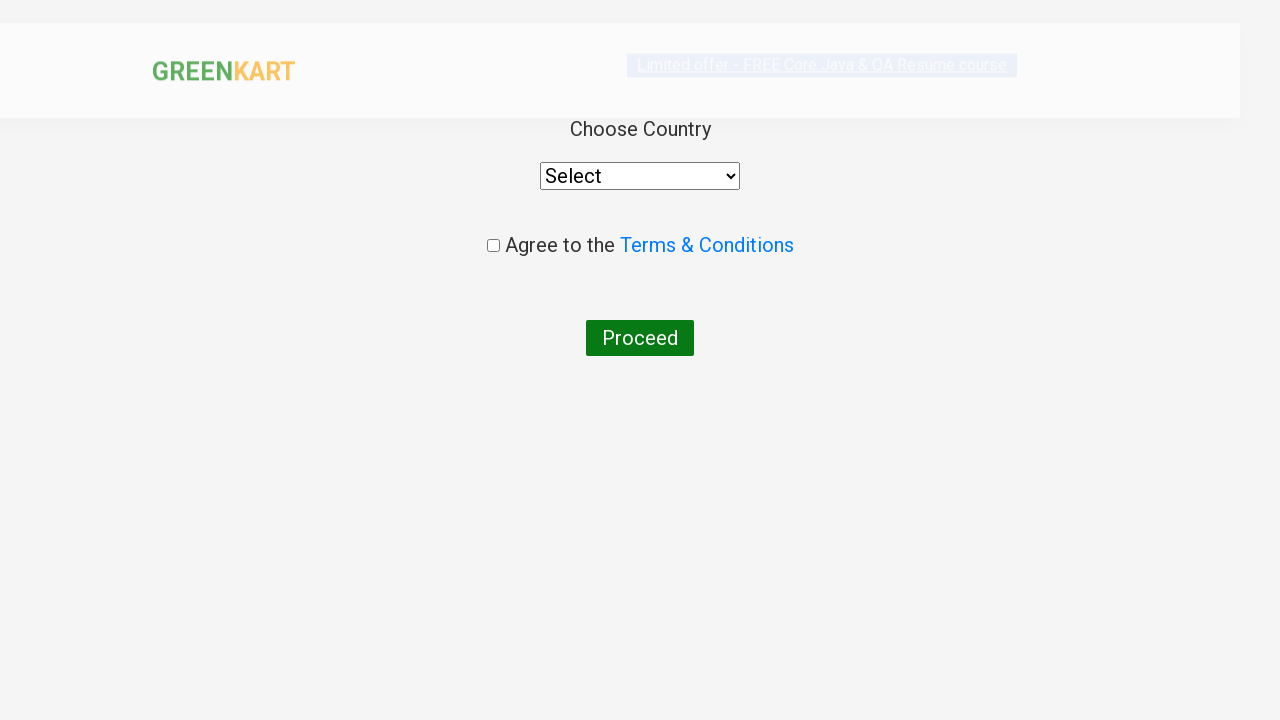

Country dropdown appeared on order confirmation page
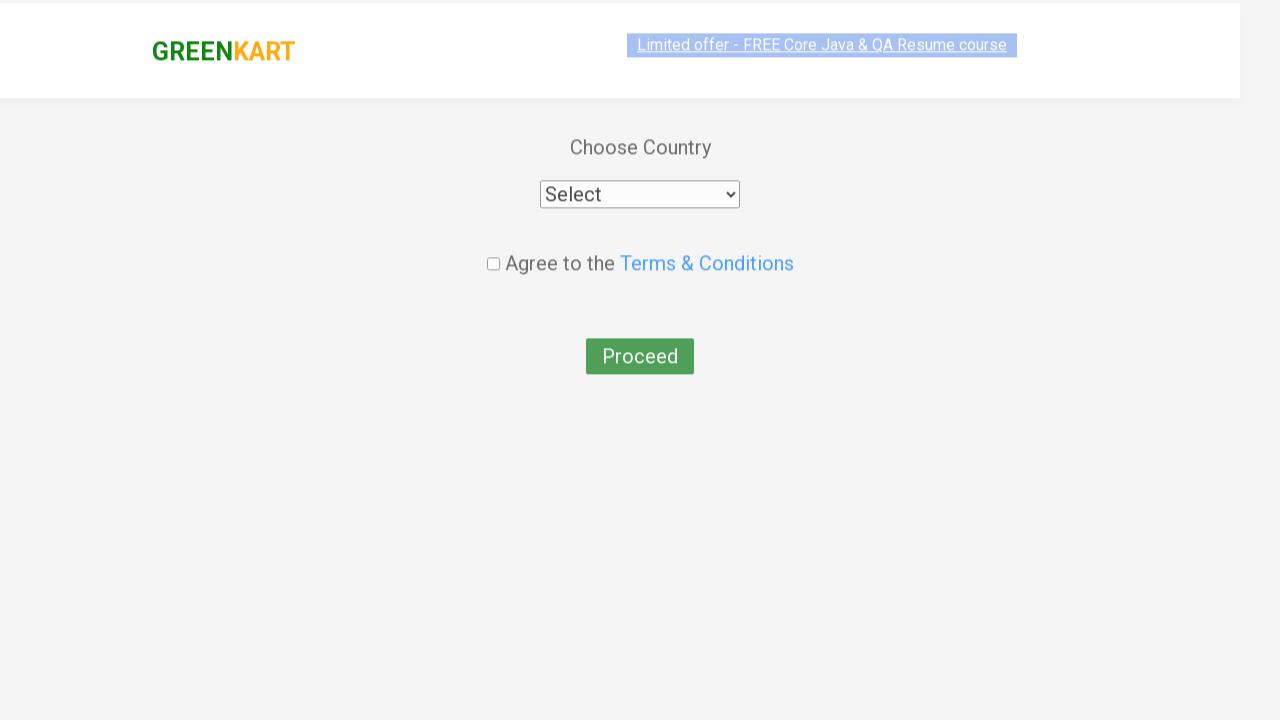

Selected Angola from country dropdown on //div[@class='wrapperTwo']//div//select
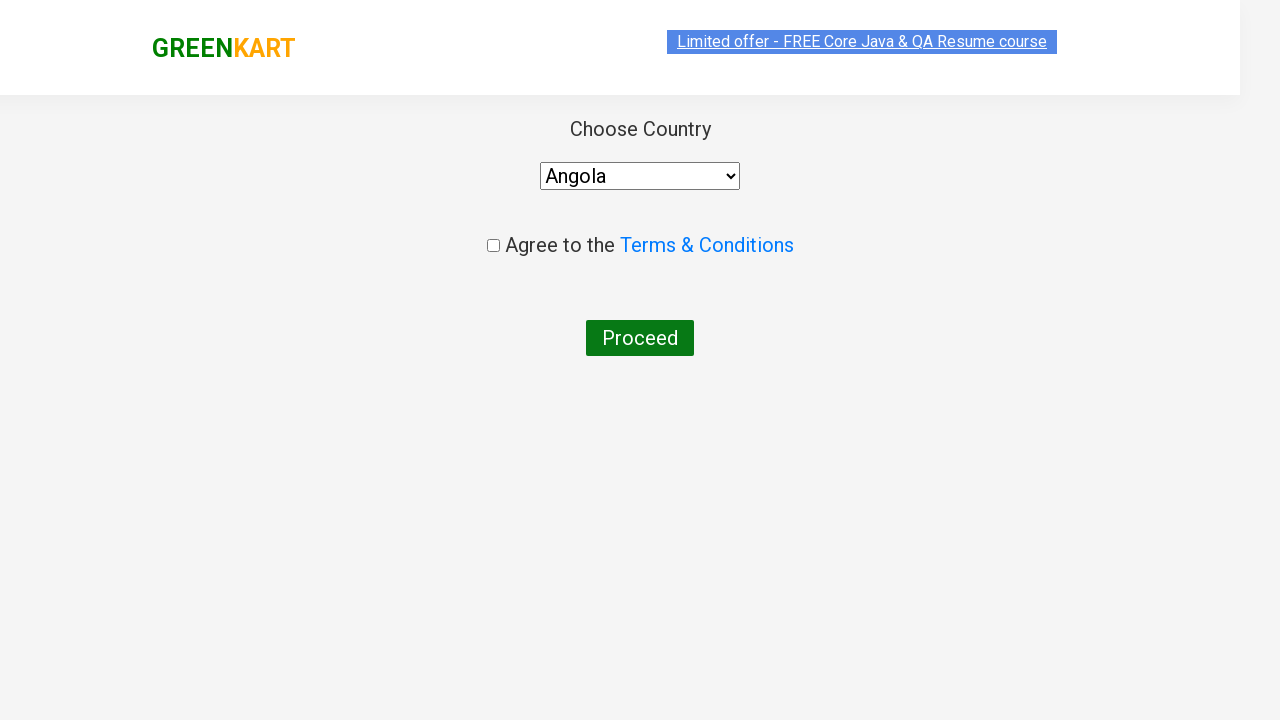

Checked the agreement checkbox at (493, 246) on .chkAgree
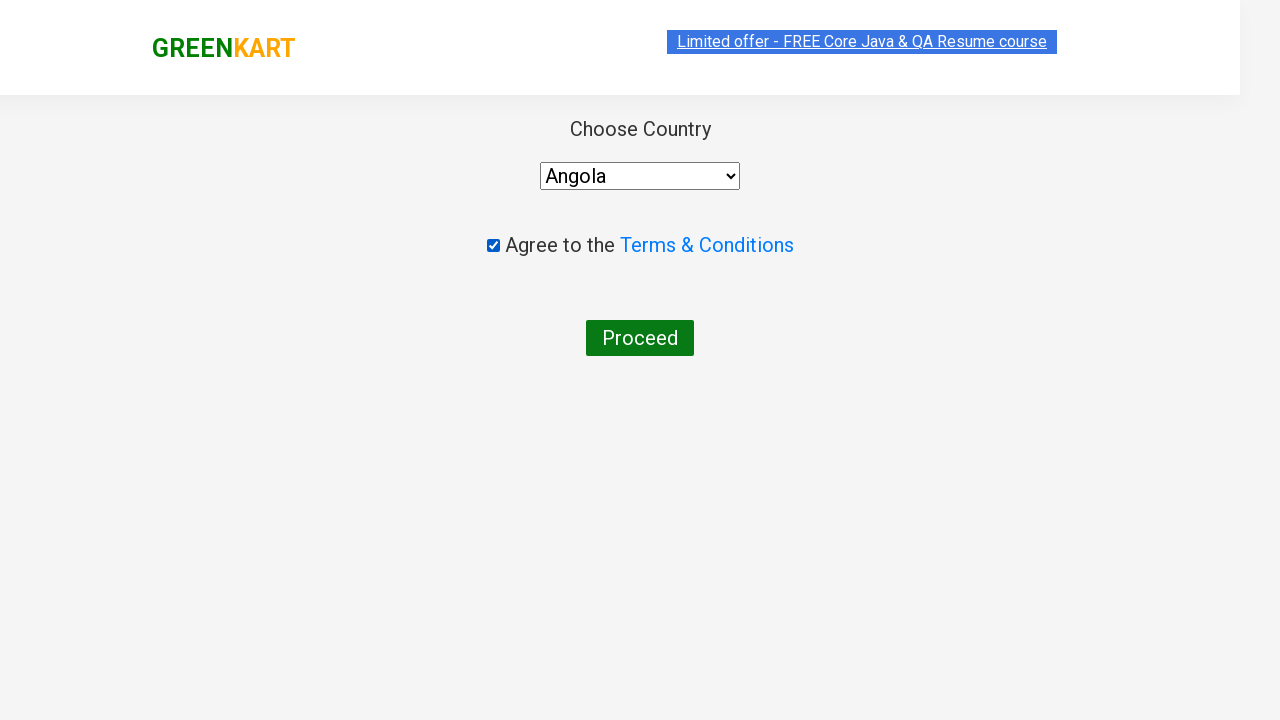

Clicked Proceed button to finalize order at (640, 338) on xpath=//button[normalize-space()='Proceed']
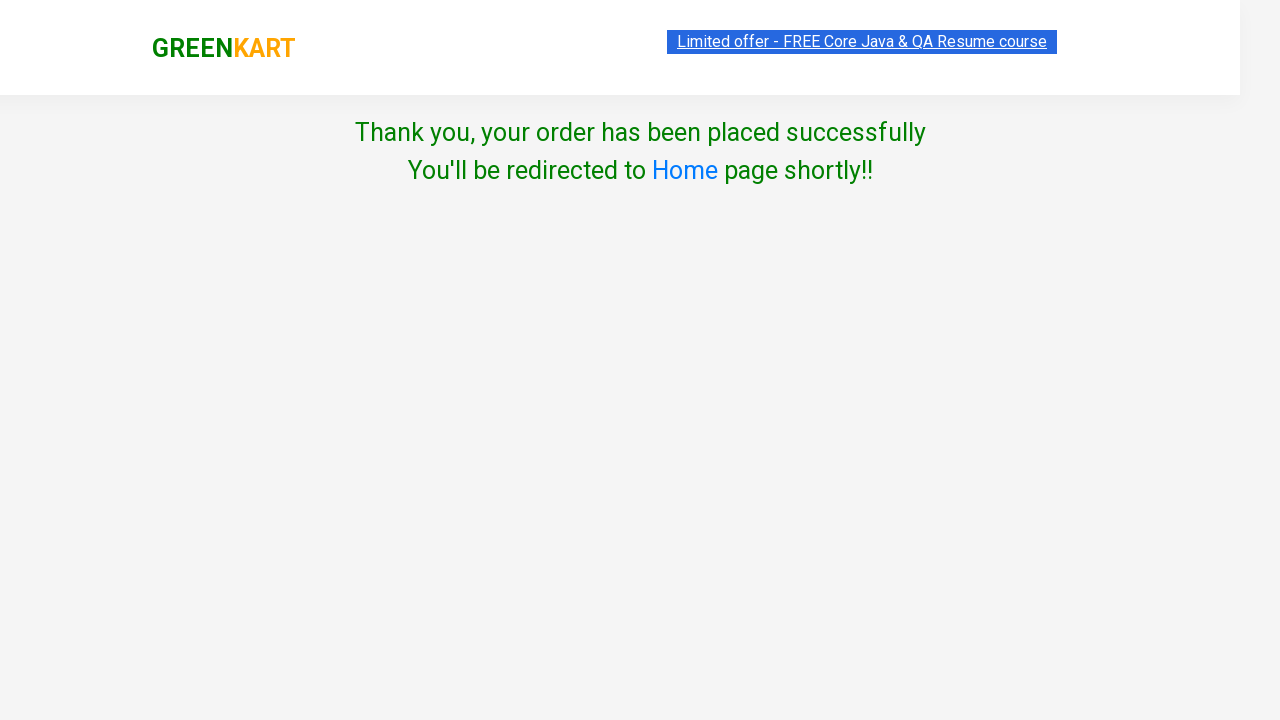

Order placement completed successfully - confirmation message displayed
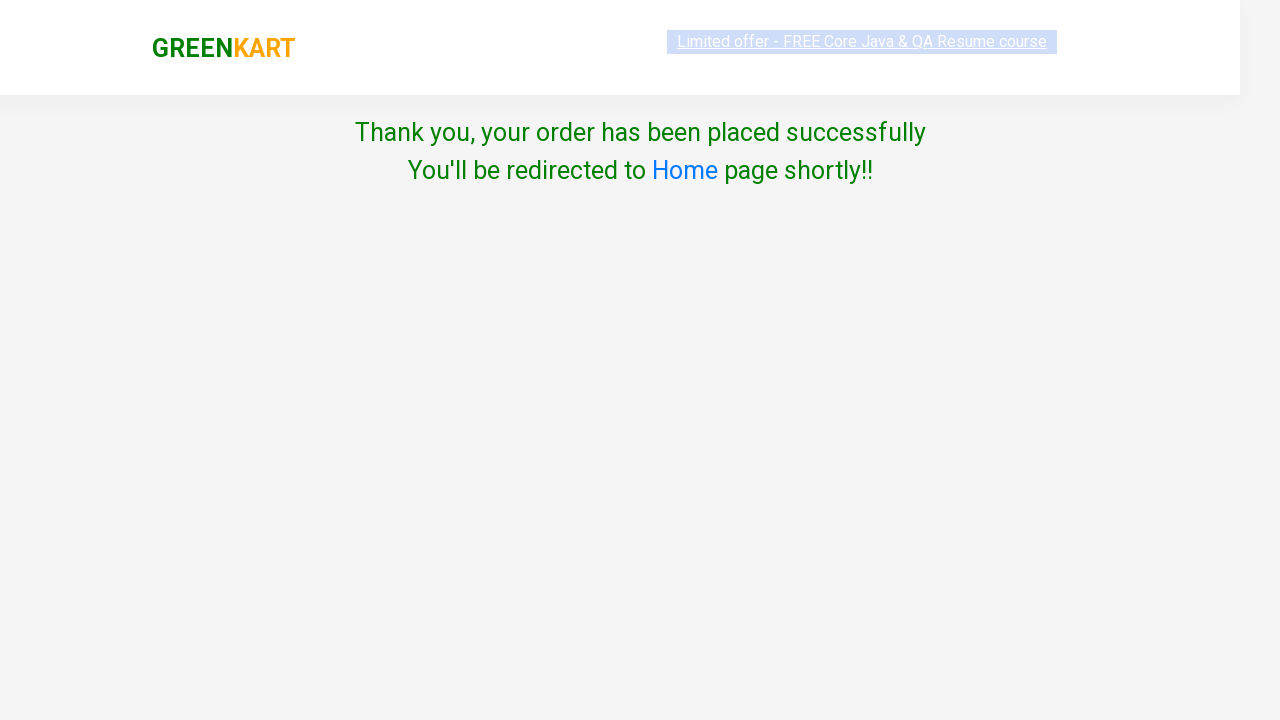

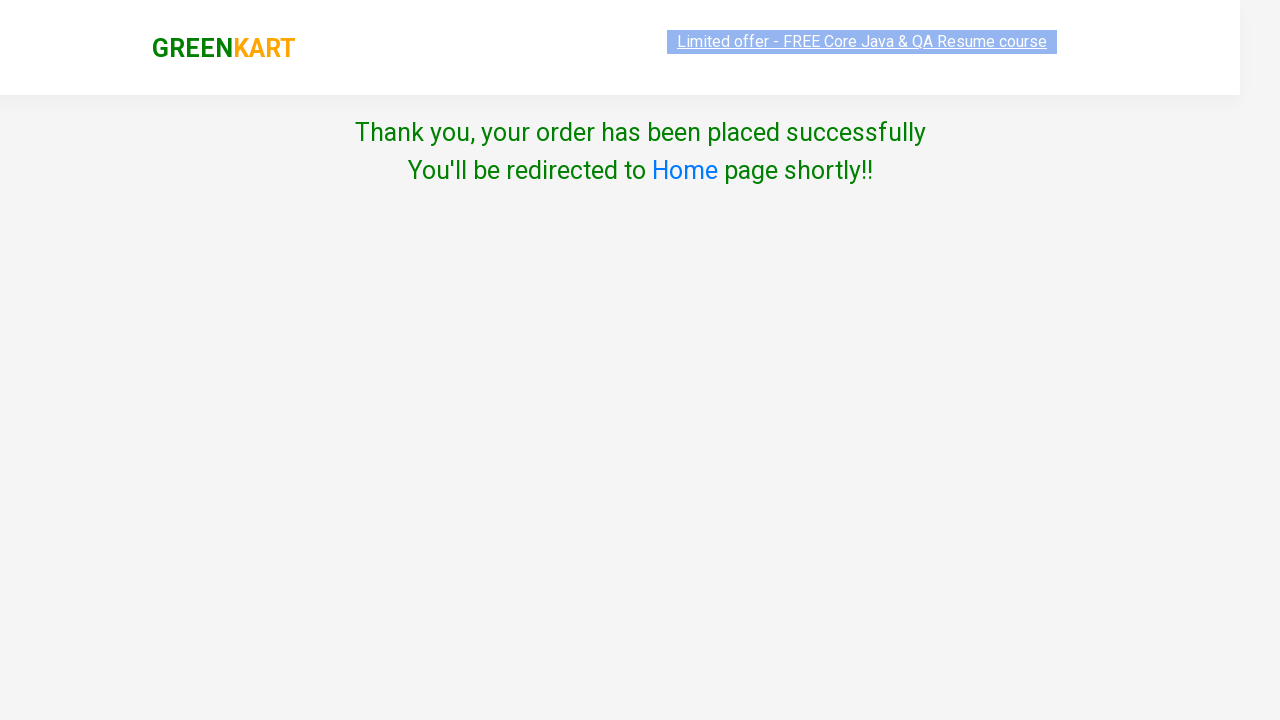